Tests a form that requires extracting an attribute value, calculating a mathematical result, and submitting the form with checkboxes and radio buttons

Starting URL: http://suninjuly.github.io/get_attribute.html

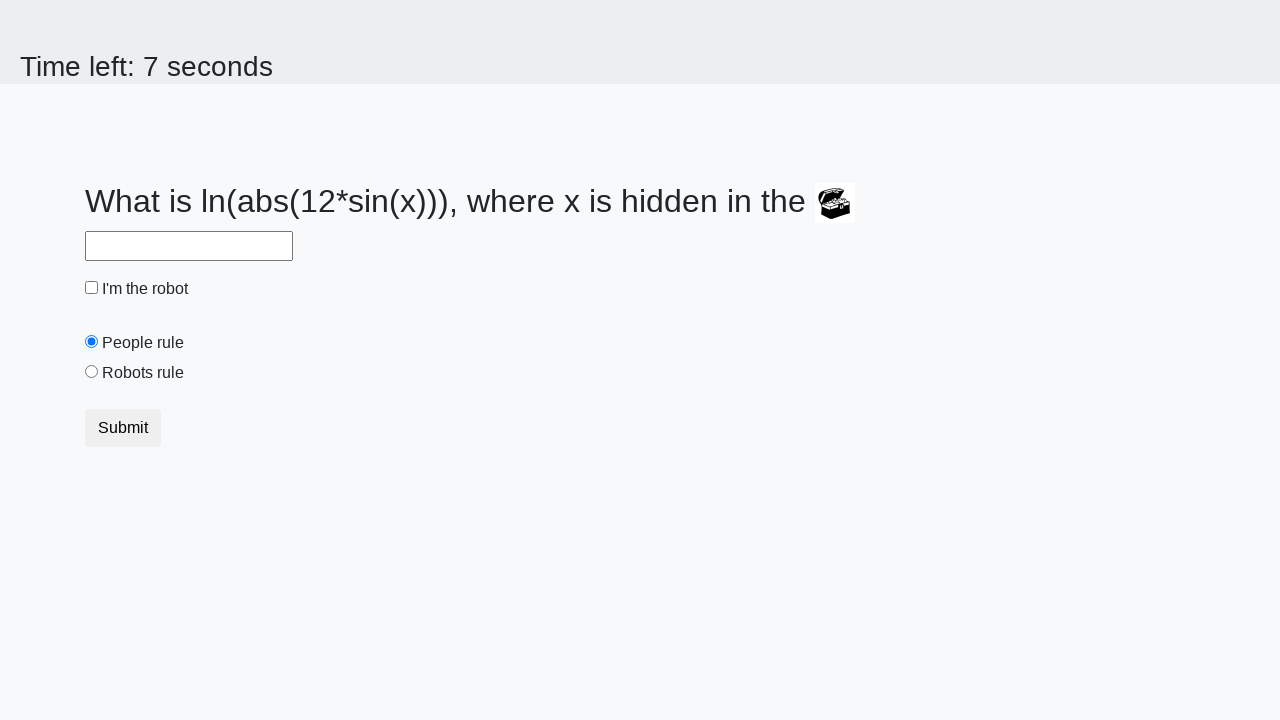

Located the treasure element
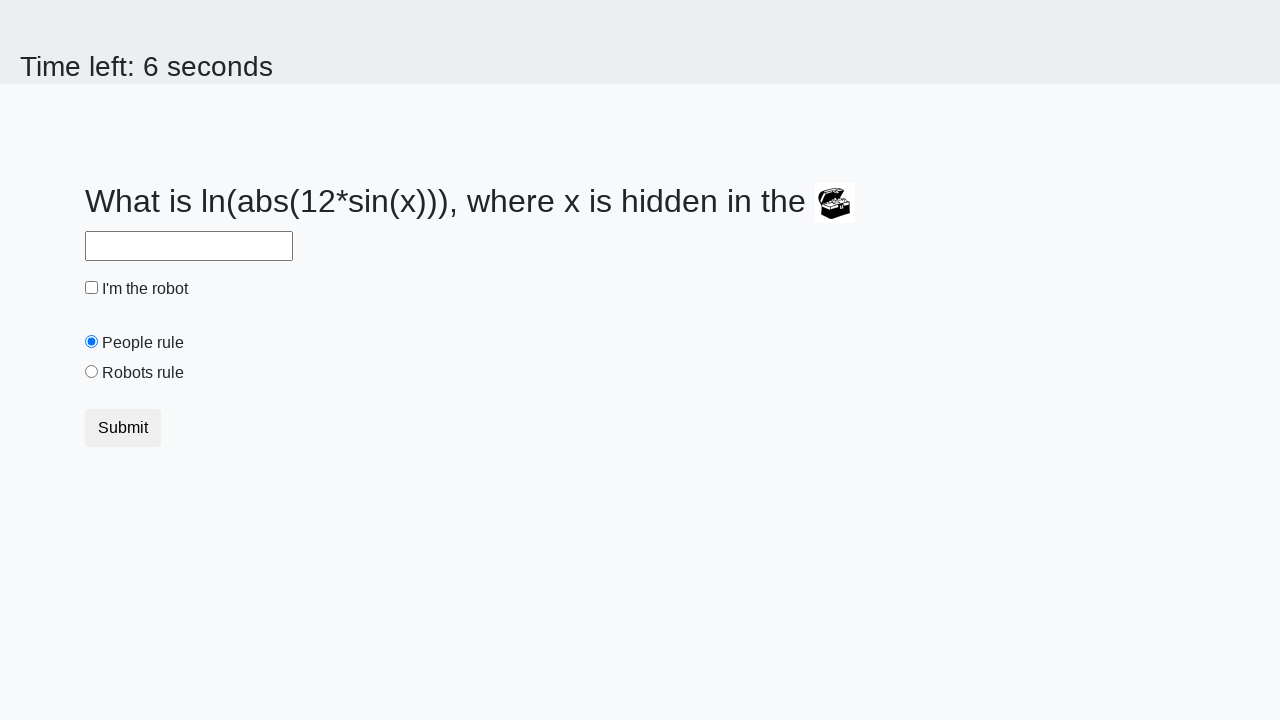

Extracted attribute value 'valuex' from treasure element: 189
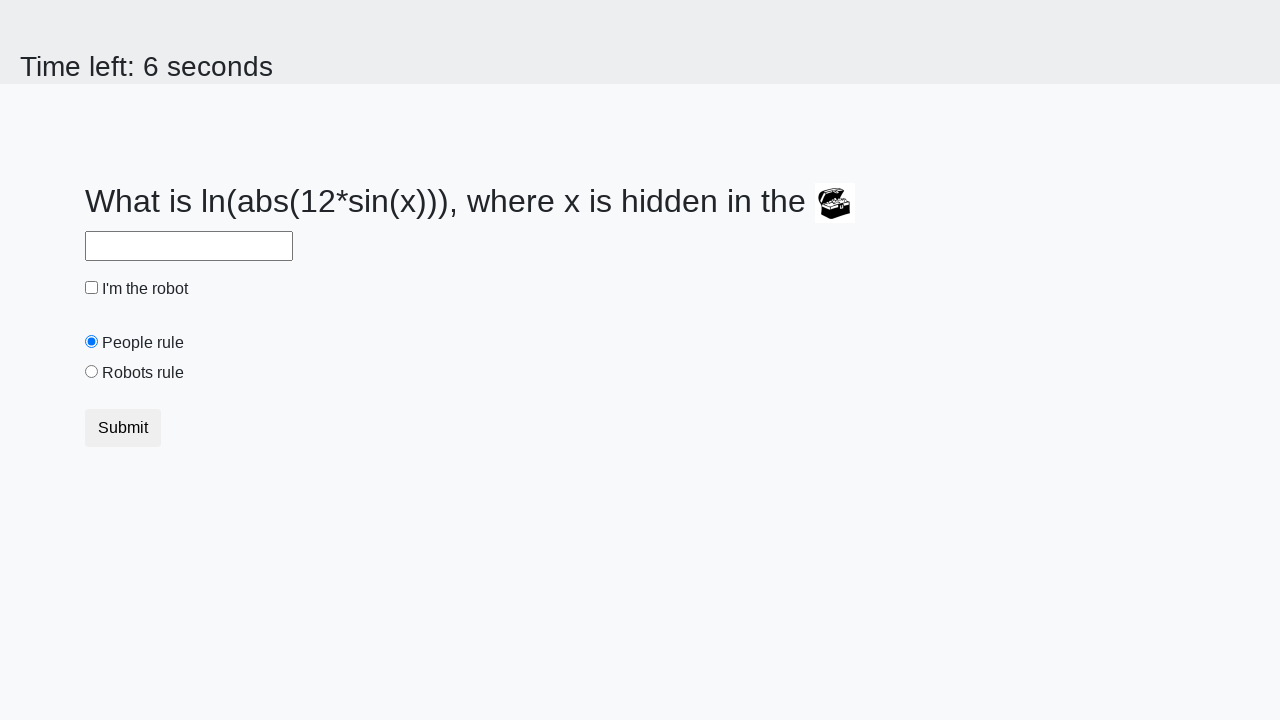

Calculated mathematical result using formula log(abs(12*sin(x))): 1.7578260970487882
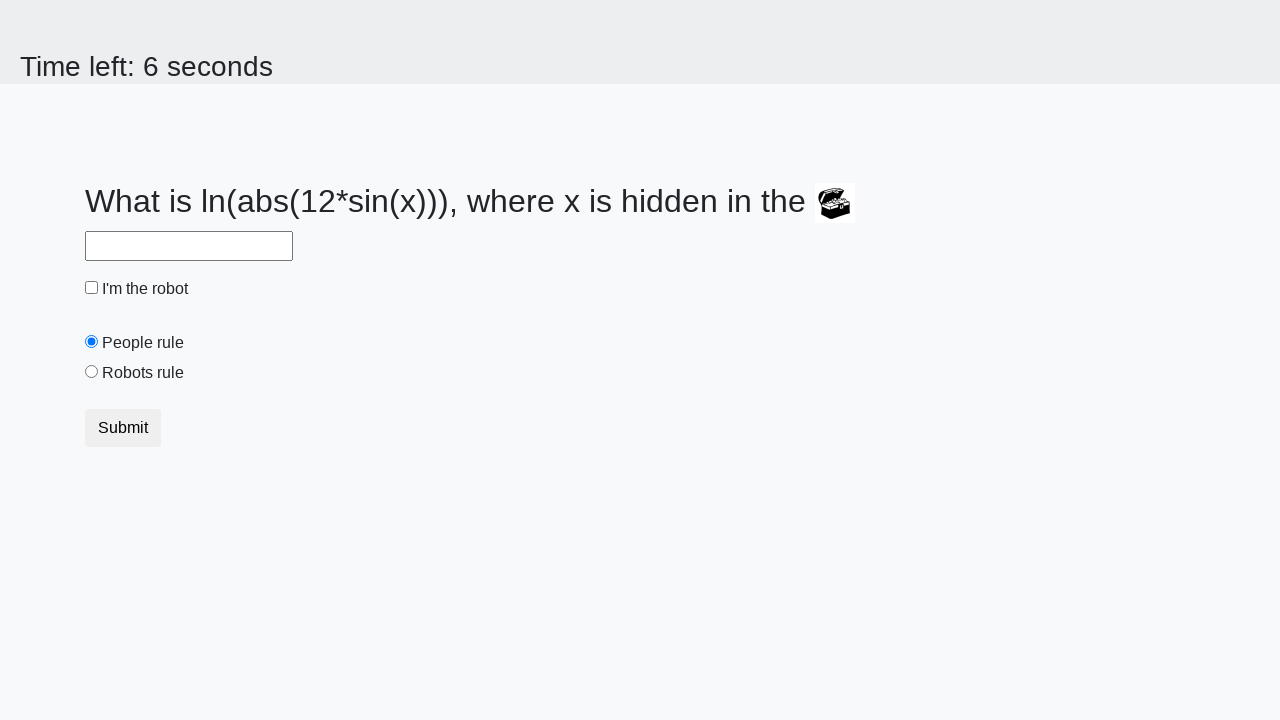

Filled answer field with calculated value: 1.7578260970487882 on #answer
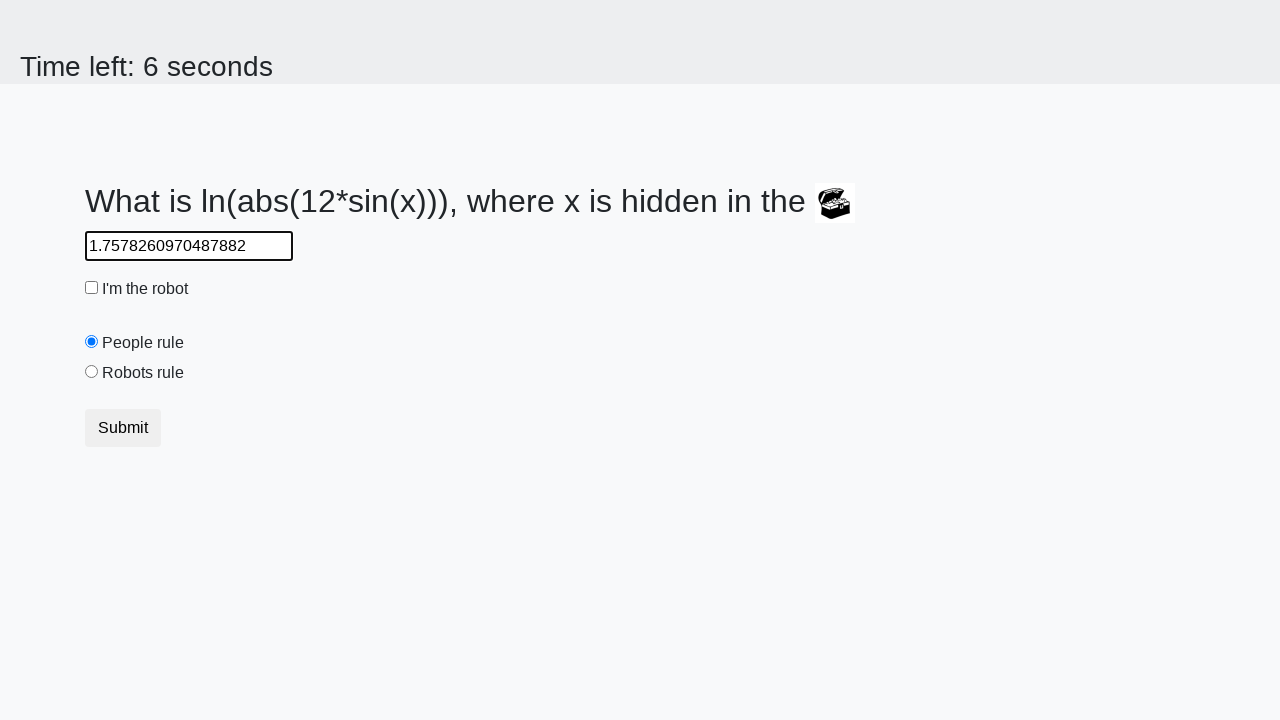

Clicked the robot checkbox at (92, 288) on #robotCheckbox
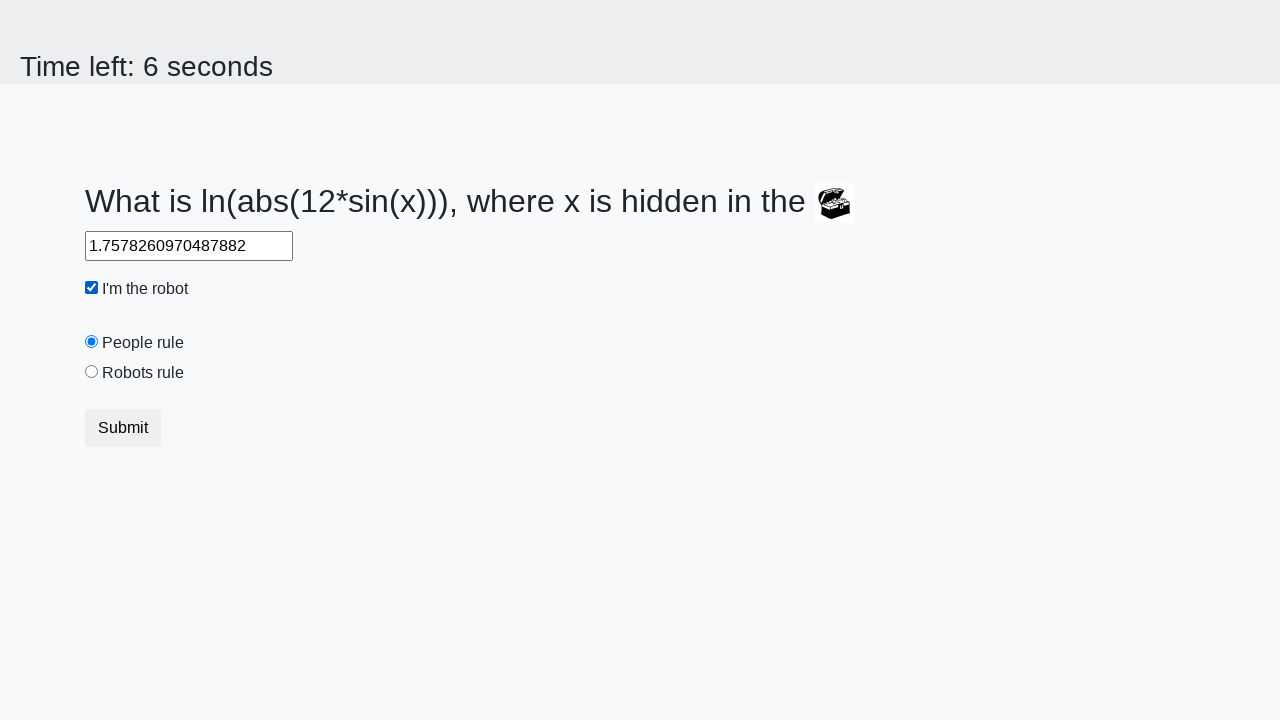

Clicked the robots rule radio button at (92, 372) on #robotsRule
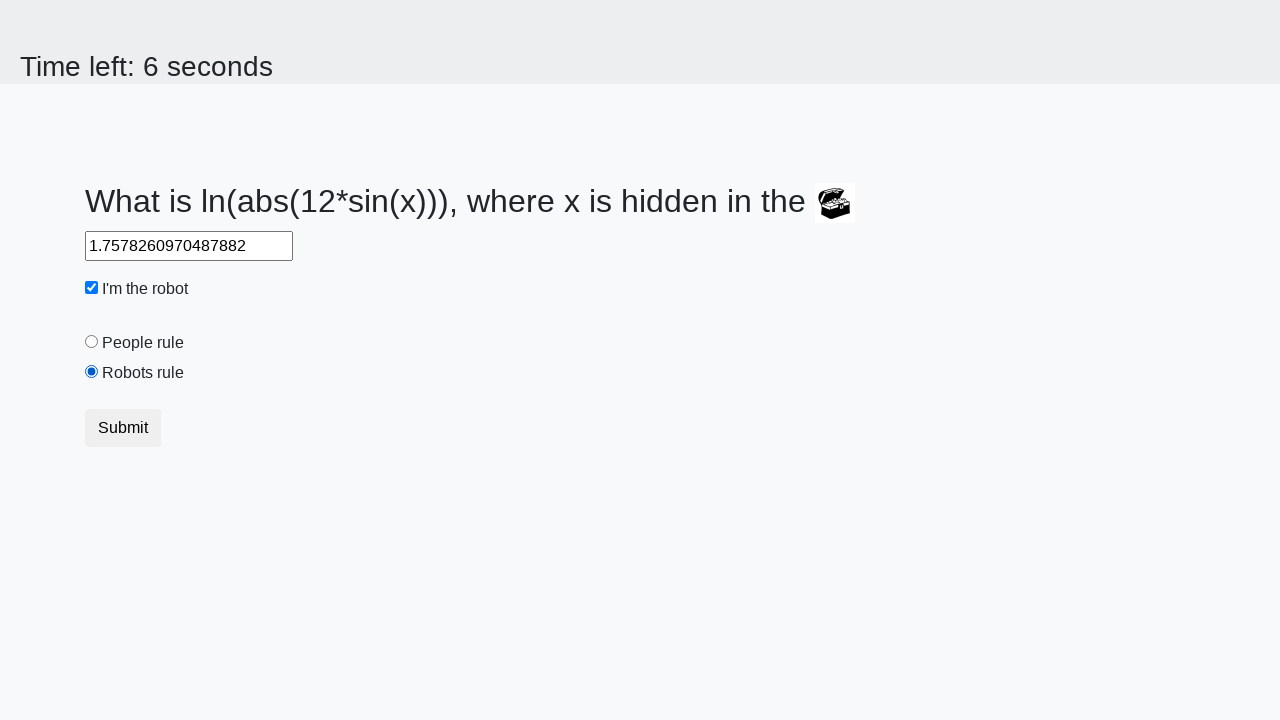

Clicked the submit button to submit the form at (123, 428) on button.btn
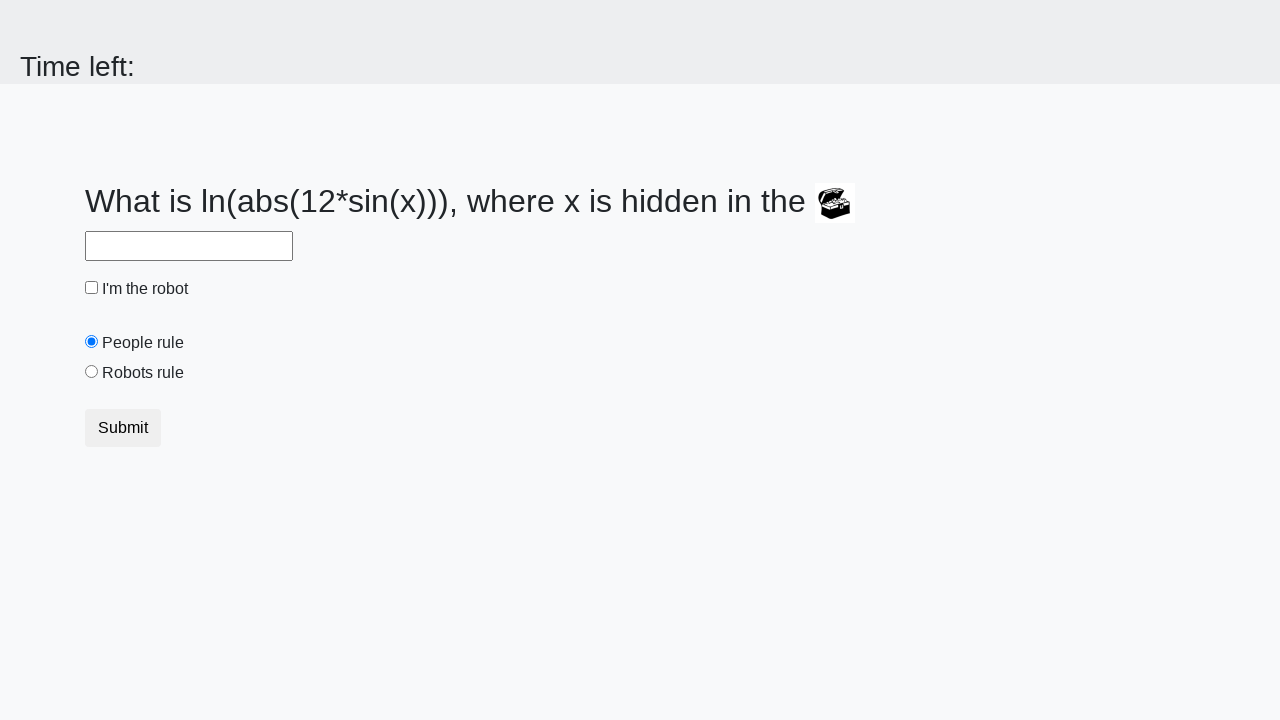

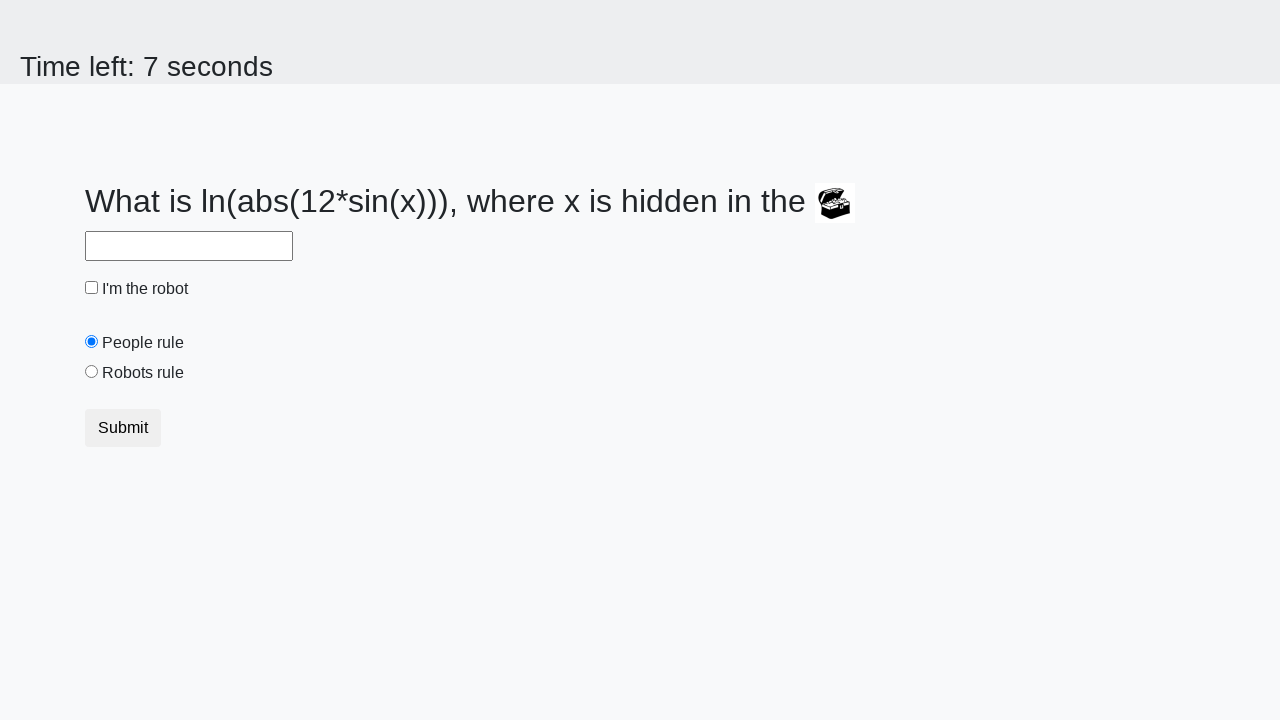